Tests a text box form by filling in full name, email, current address, and permanent address fields, then submitting and verifying the displayed output matches the input values.

Starting URL: https://demoqa.com/text-box

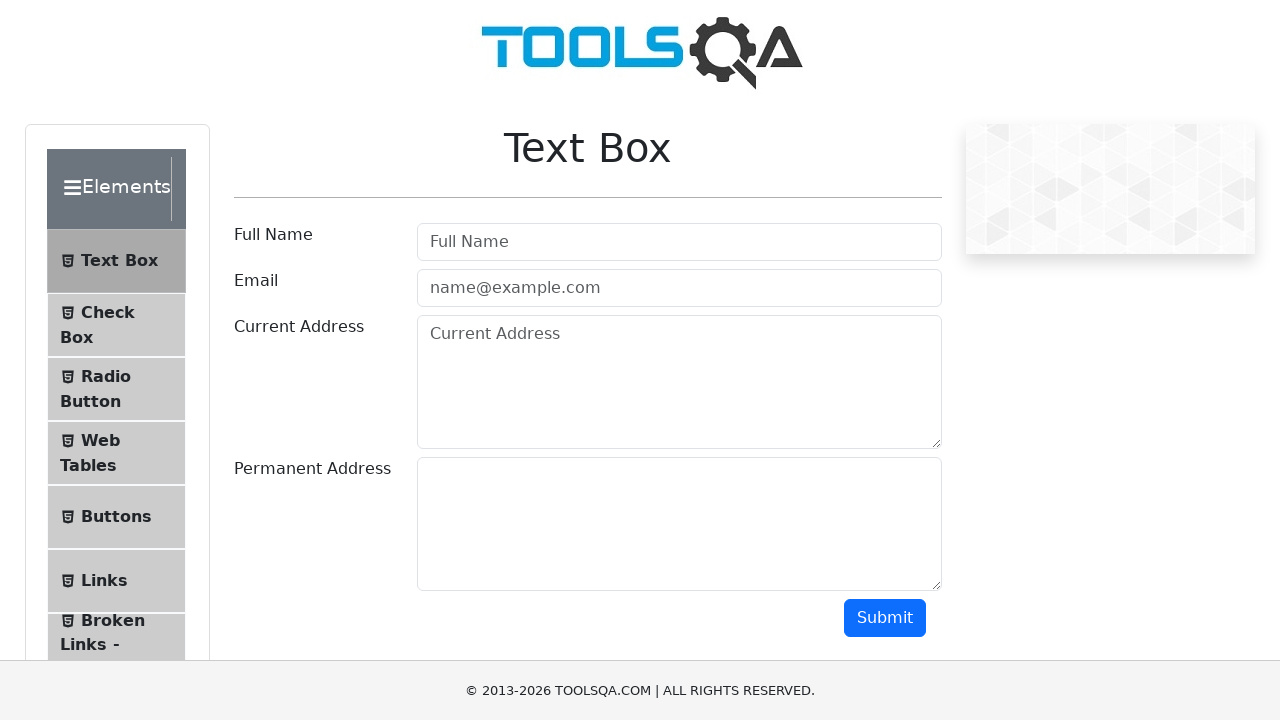

Filled full name field with 'Akiko' on #userName
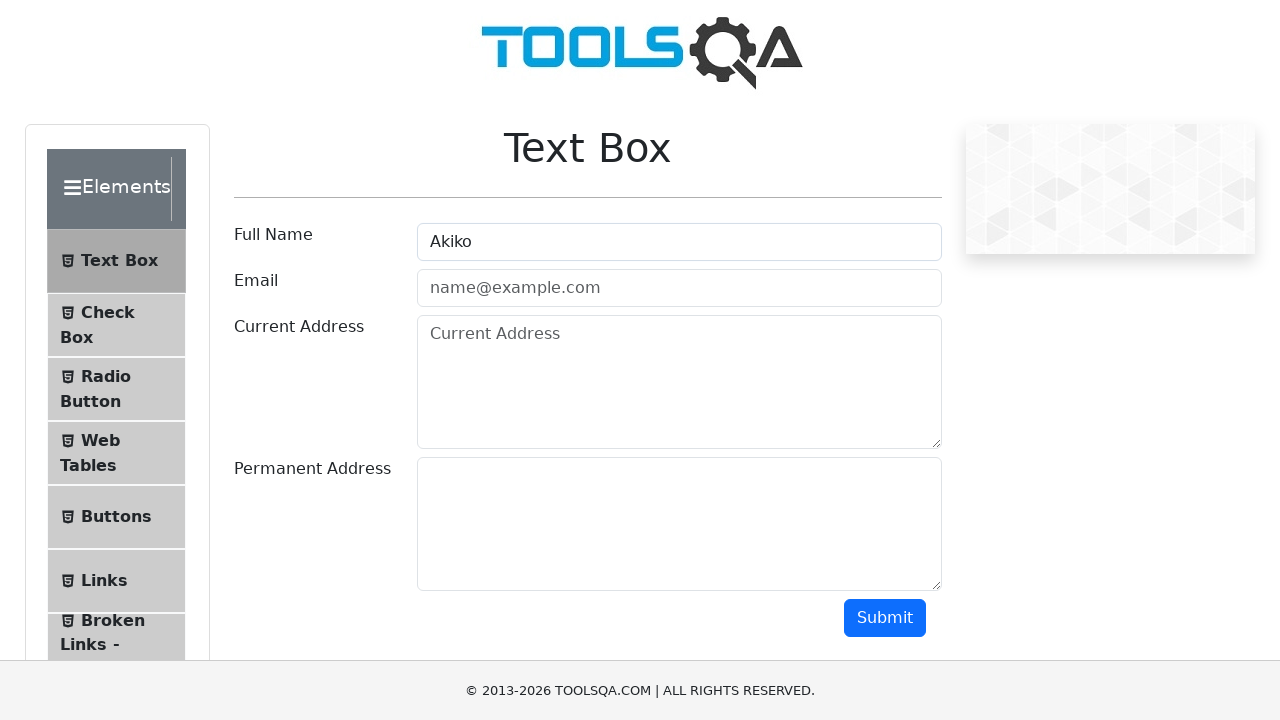

Filled email field with 'Akiko@gmail.com' on #userEmail
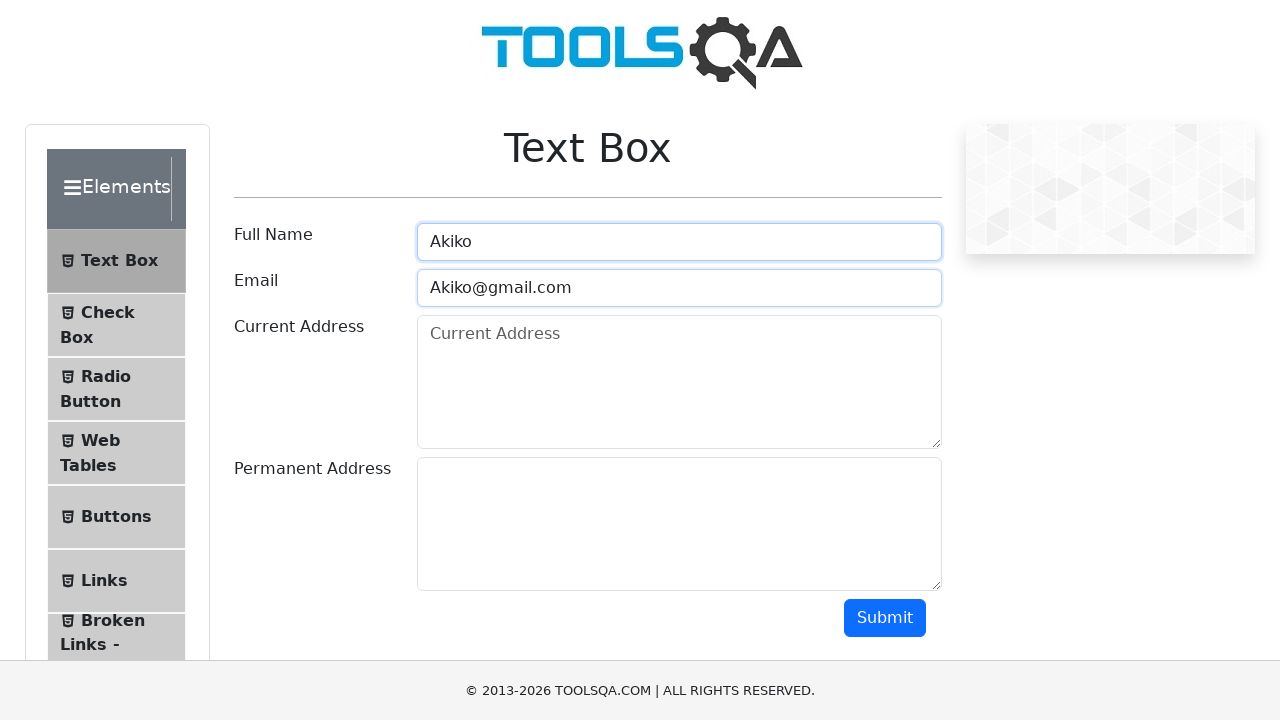

Filled current address field with 'USA' on #currentAddress
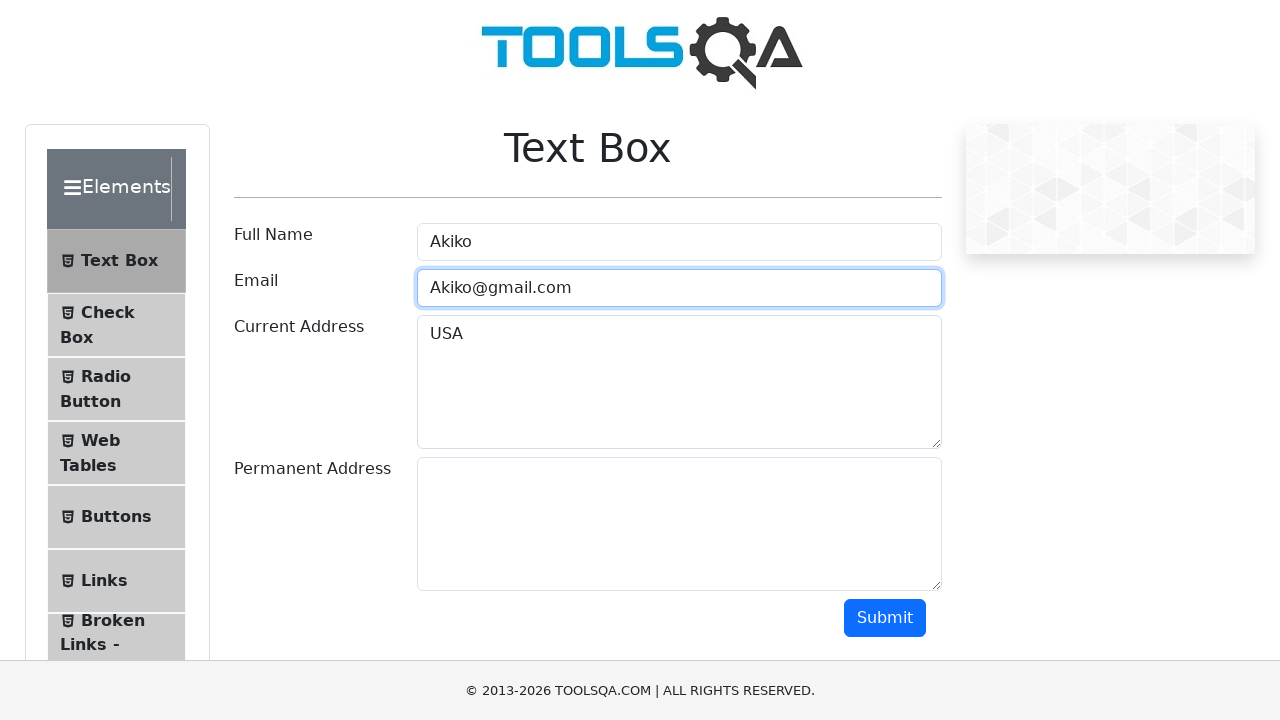

Filled permanent address field with 'USA1' on #permanentAddress
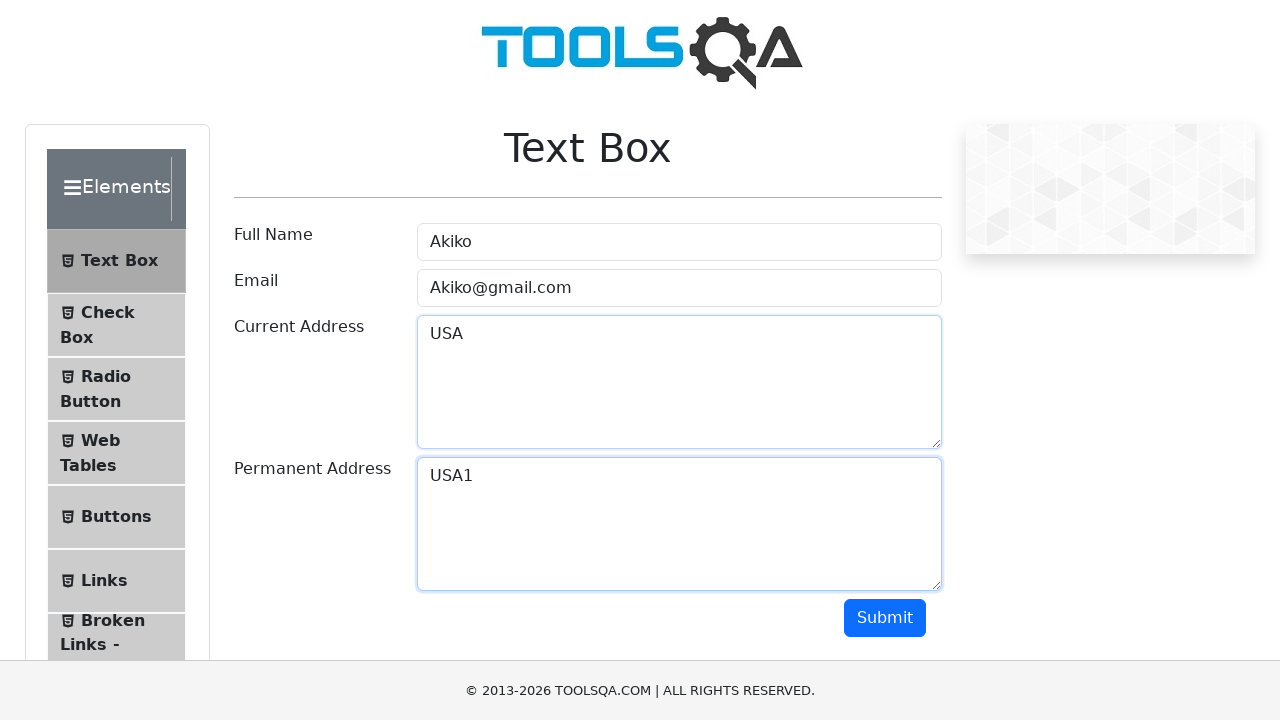

Clicked submit button at (885, 618) on #submit
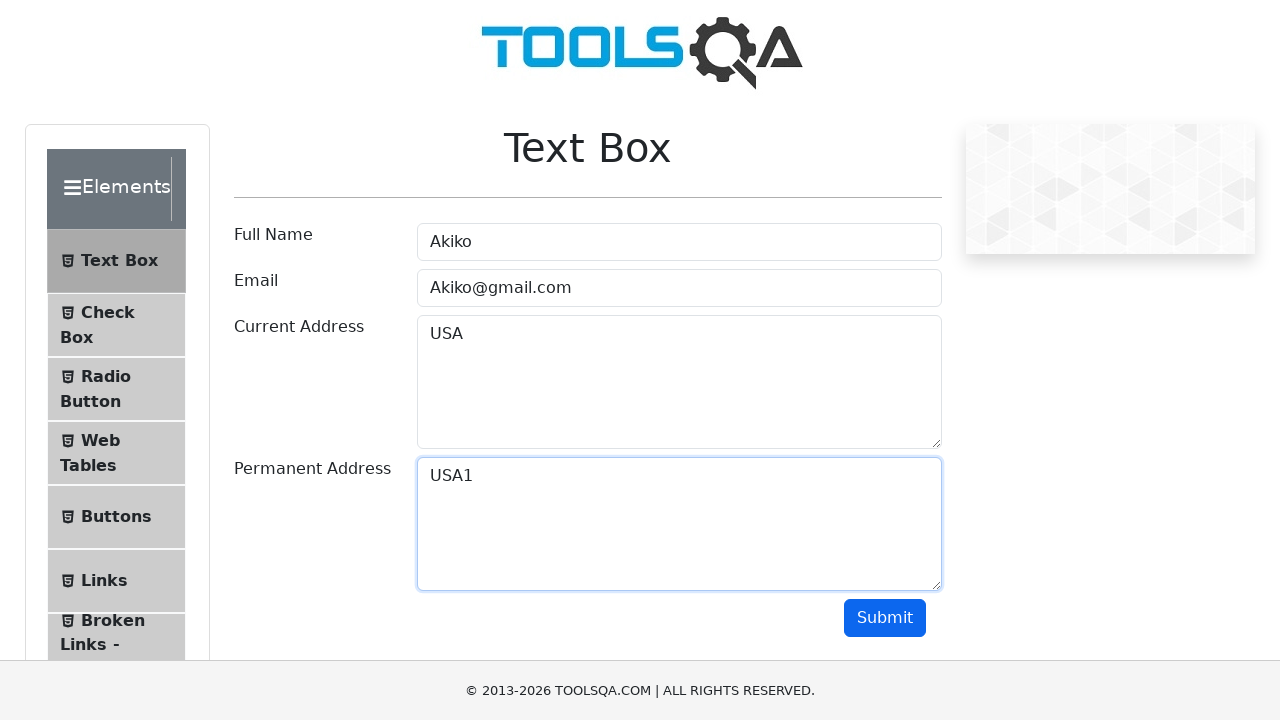

Form results displayed successfully
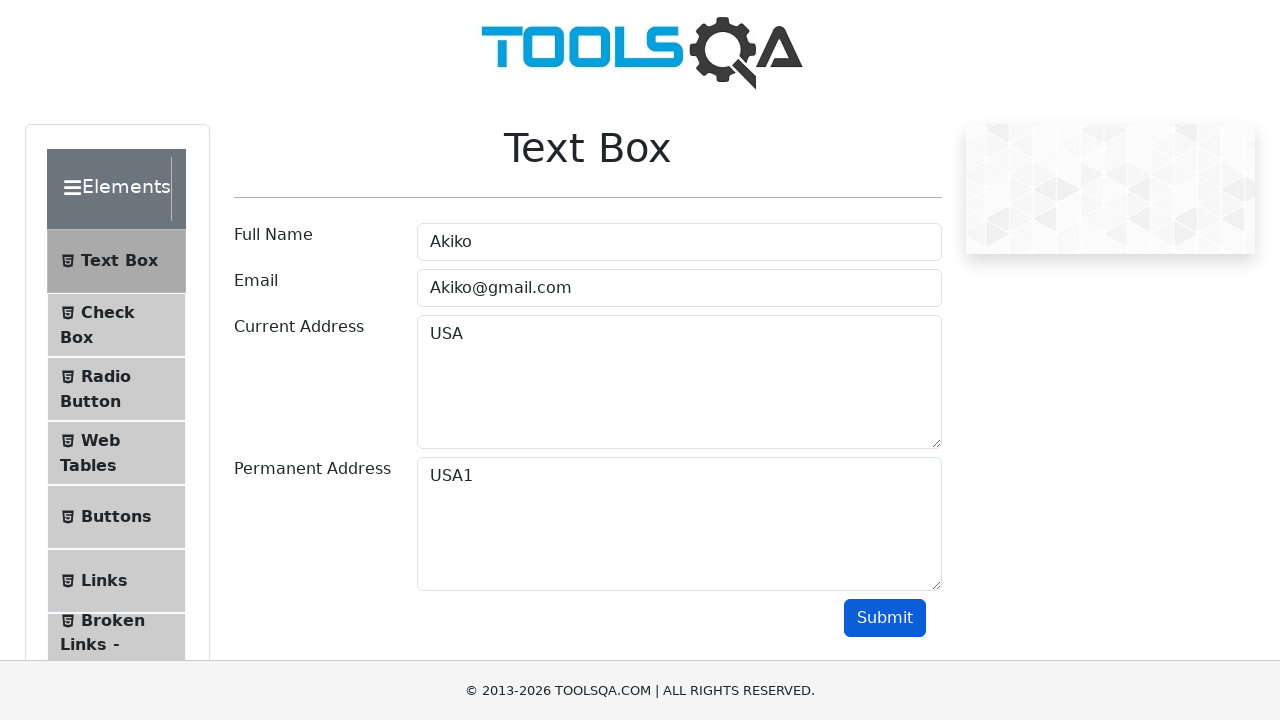

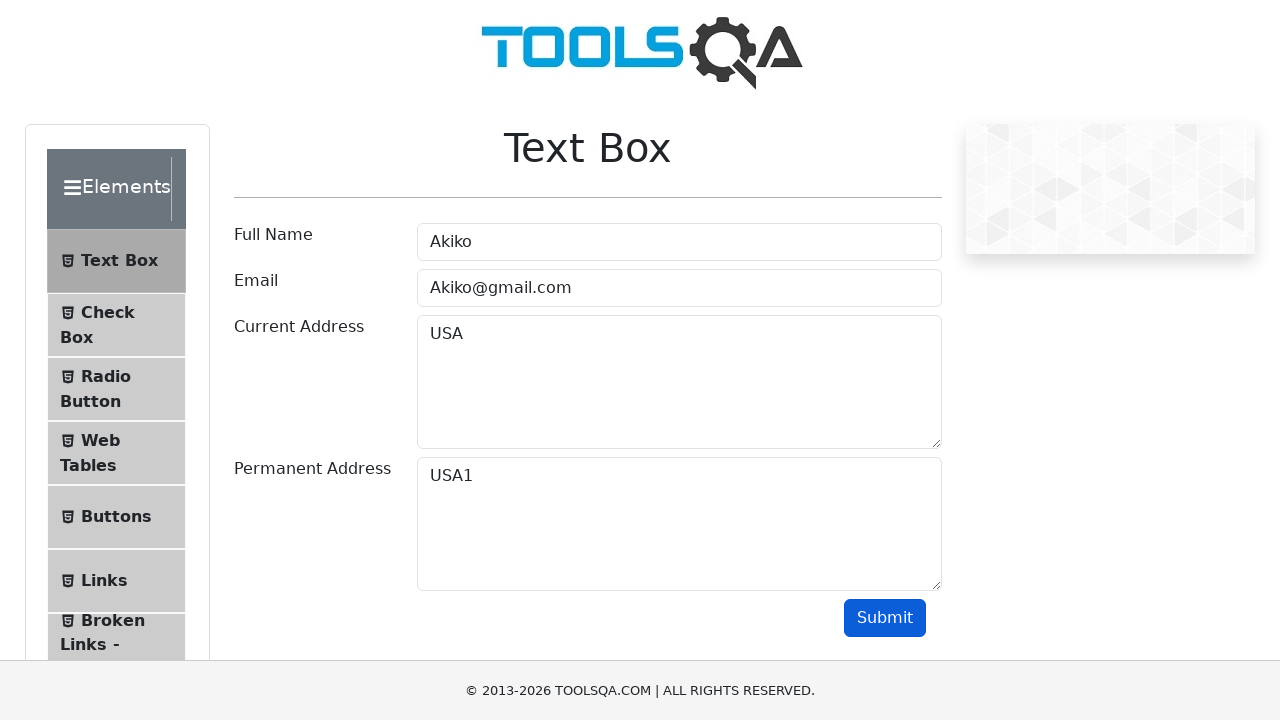